Navigates to the Form Authentication page and verifies the href attribute of the Elemental Selenium link

Starting URL: https://the-internet.herokuapp.com/

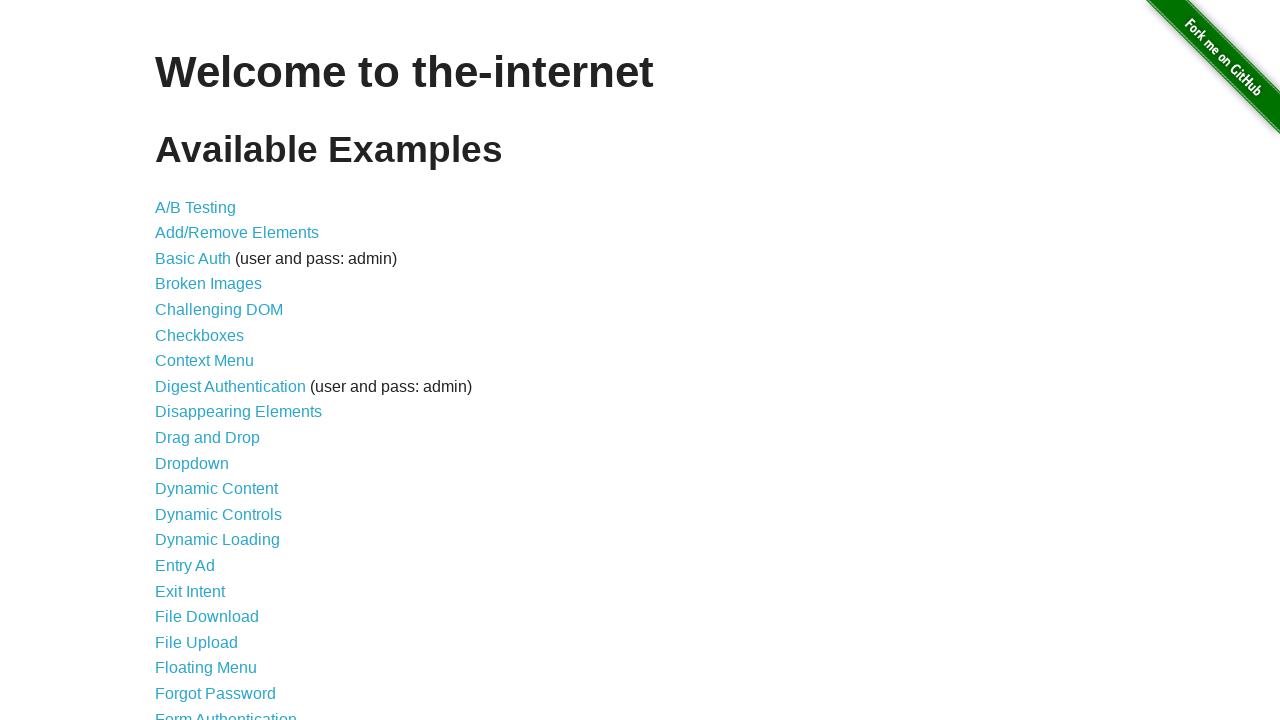

Navigated to the-internet.herokuapp.com home page
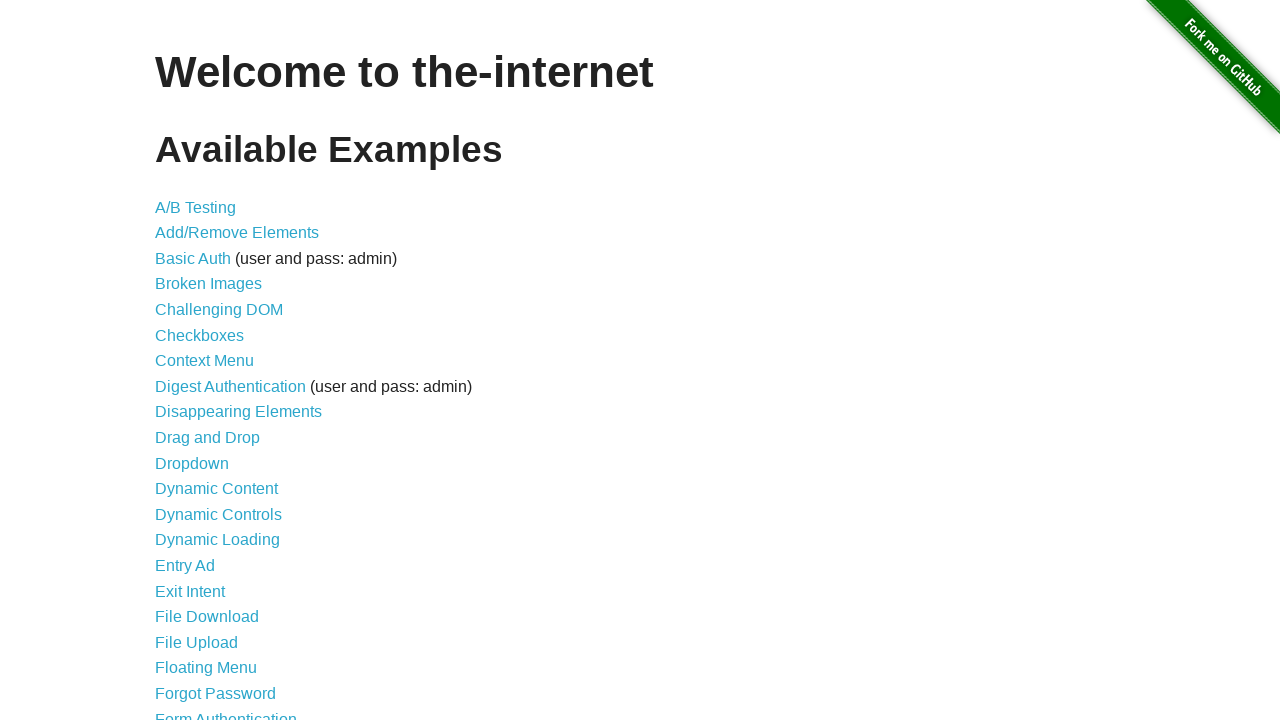

Clicked on Form Authentication link at (226, 712) on text=Form Authentication
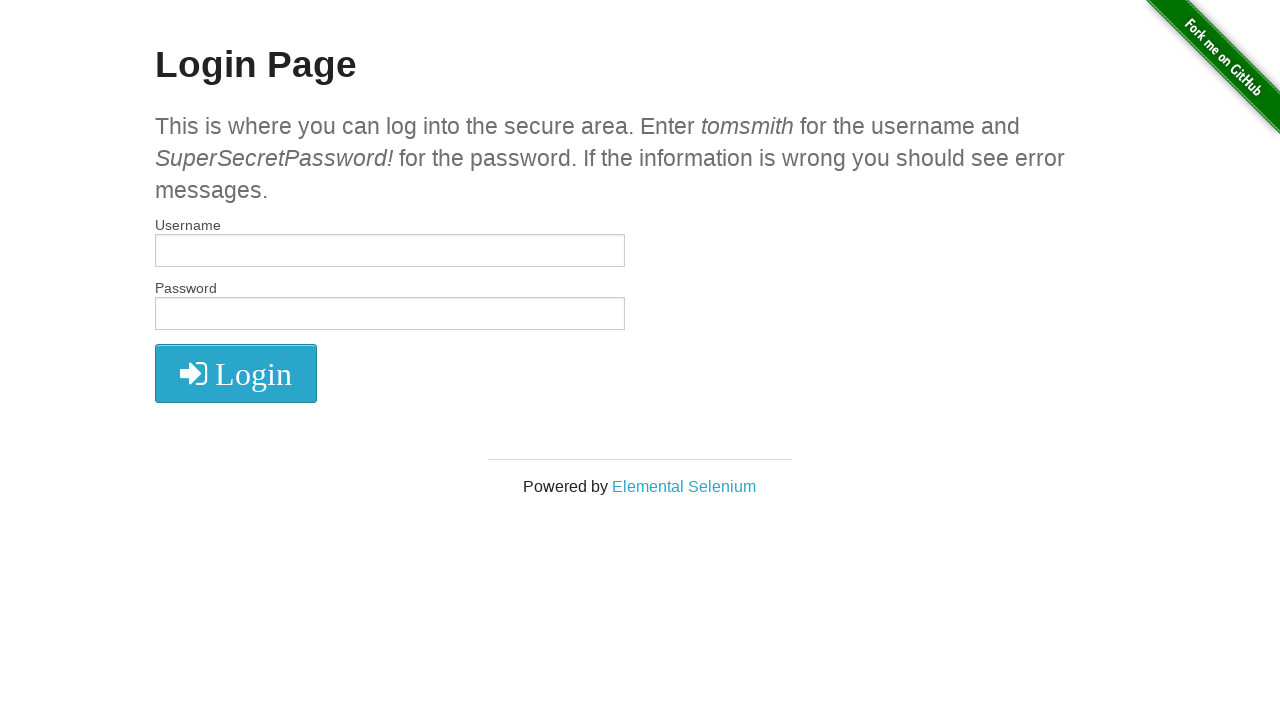

Located the Elemental Selenium link
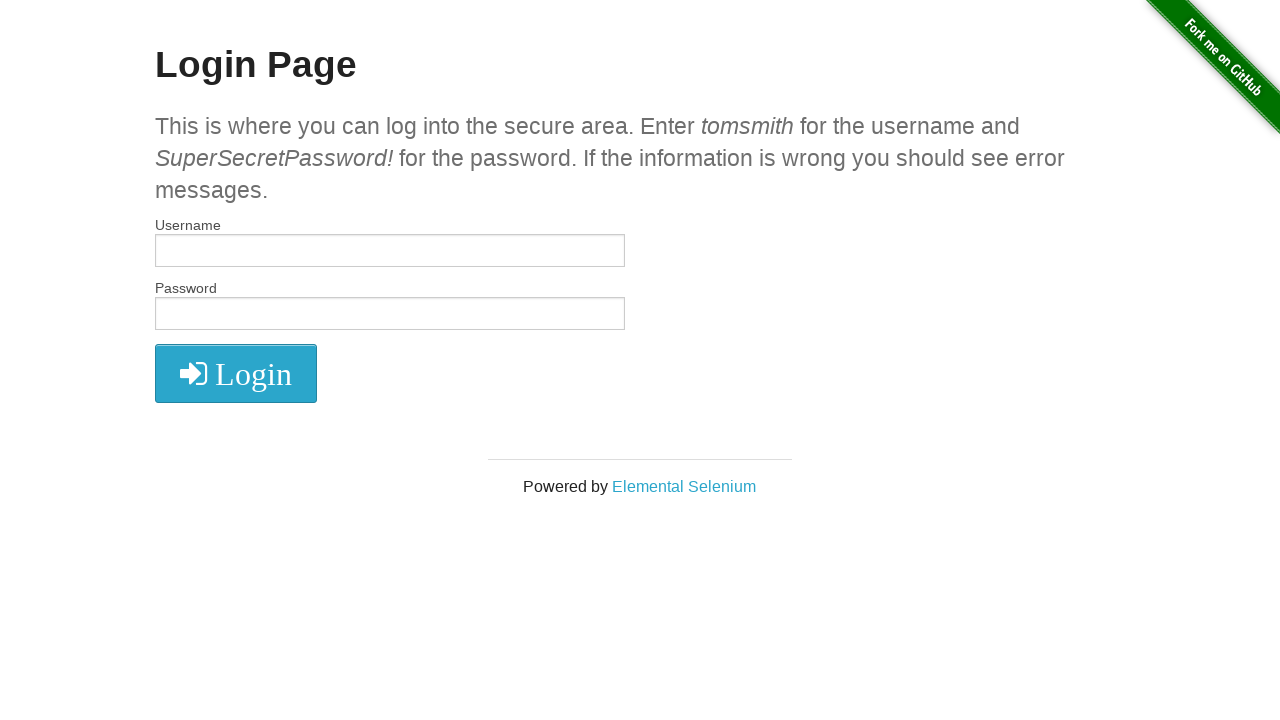

Retrieved href attribute: http://elementalselenium.com/
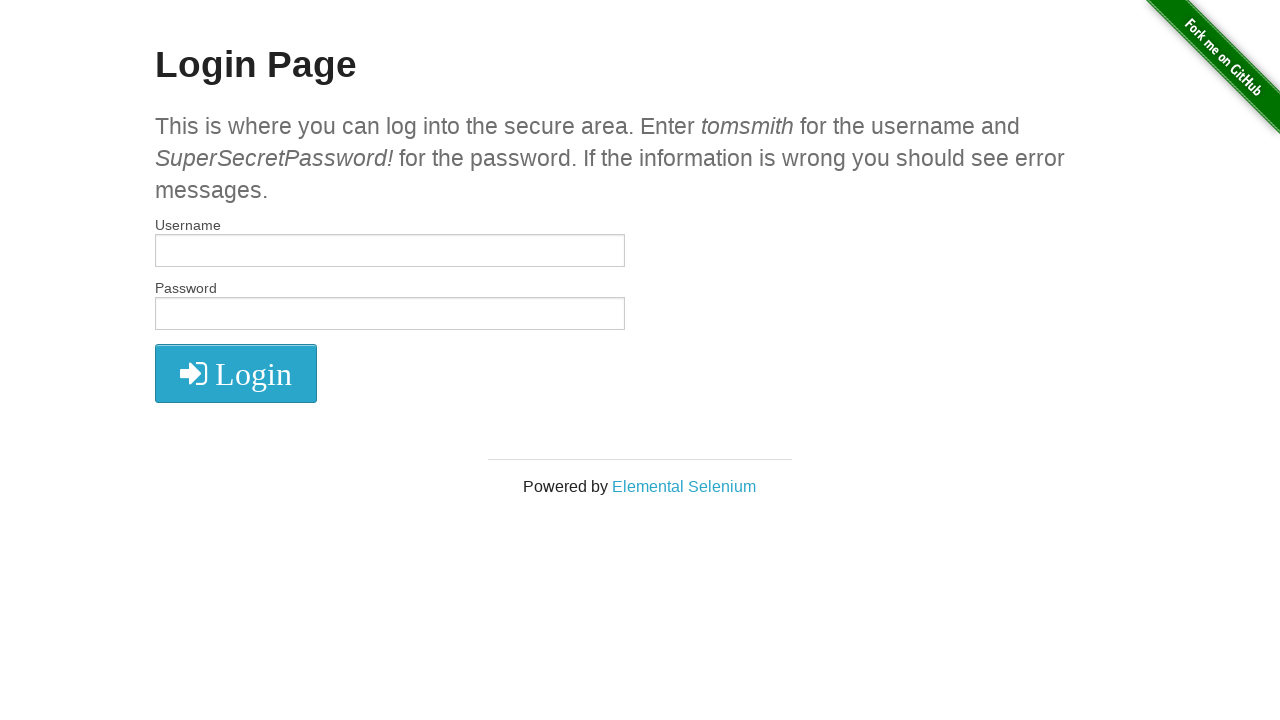

Verified Elemental Selenium href attribute is correct
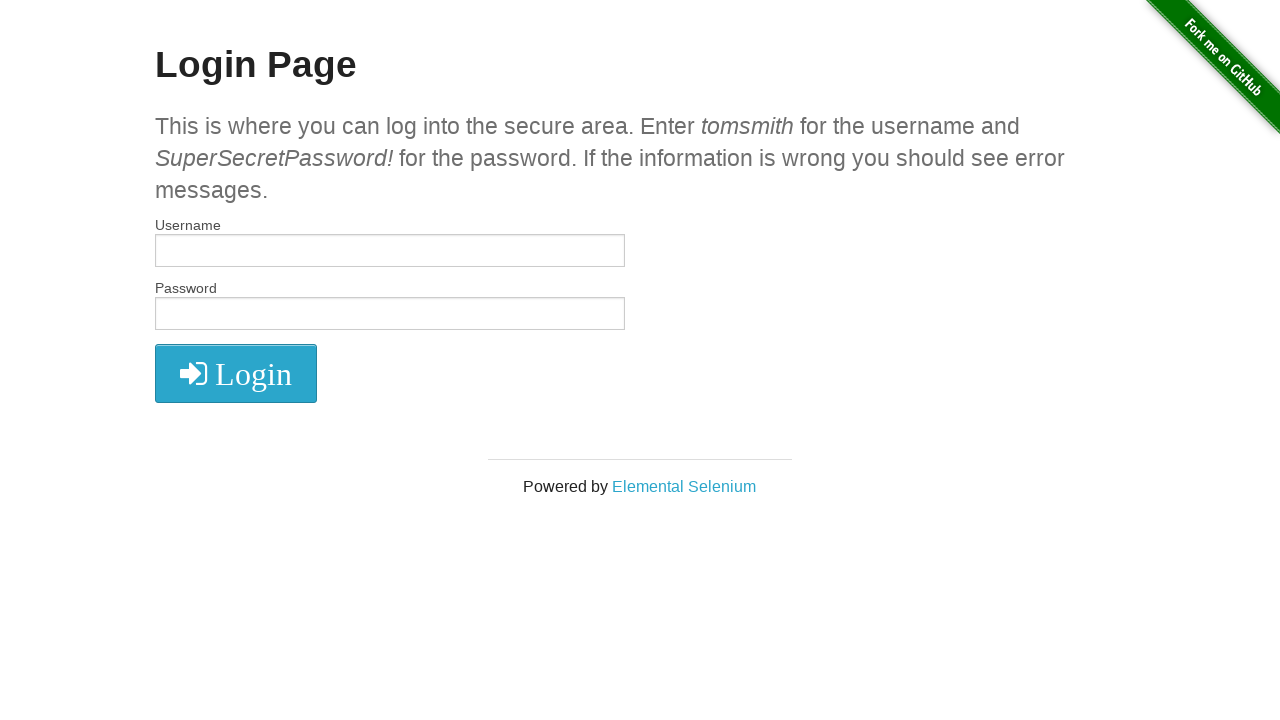

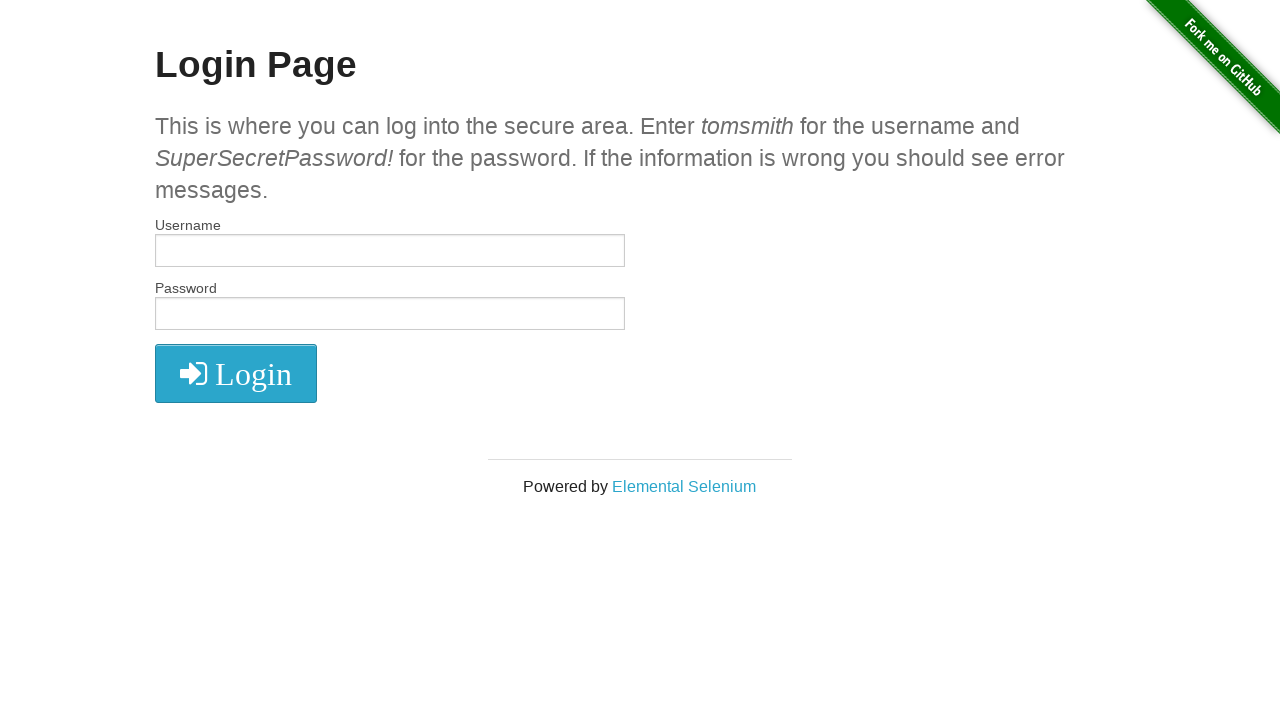